Tests the product search functionality on an e-commerce site by entering a search term and verifying that product elements are displayed

Starting URL: https://rahulshettyacademy.com/seleniumPractise/#/

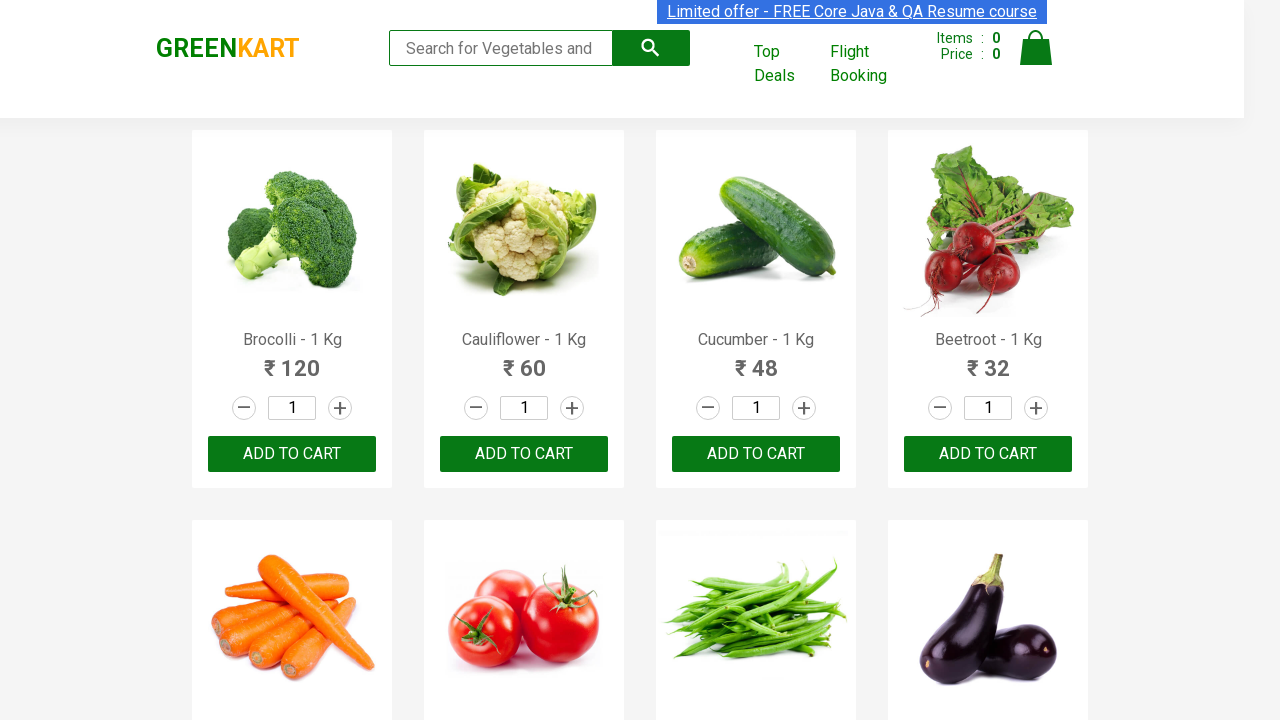

Filled search field with 'Brocolli' on input.search-keyword
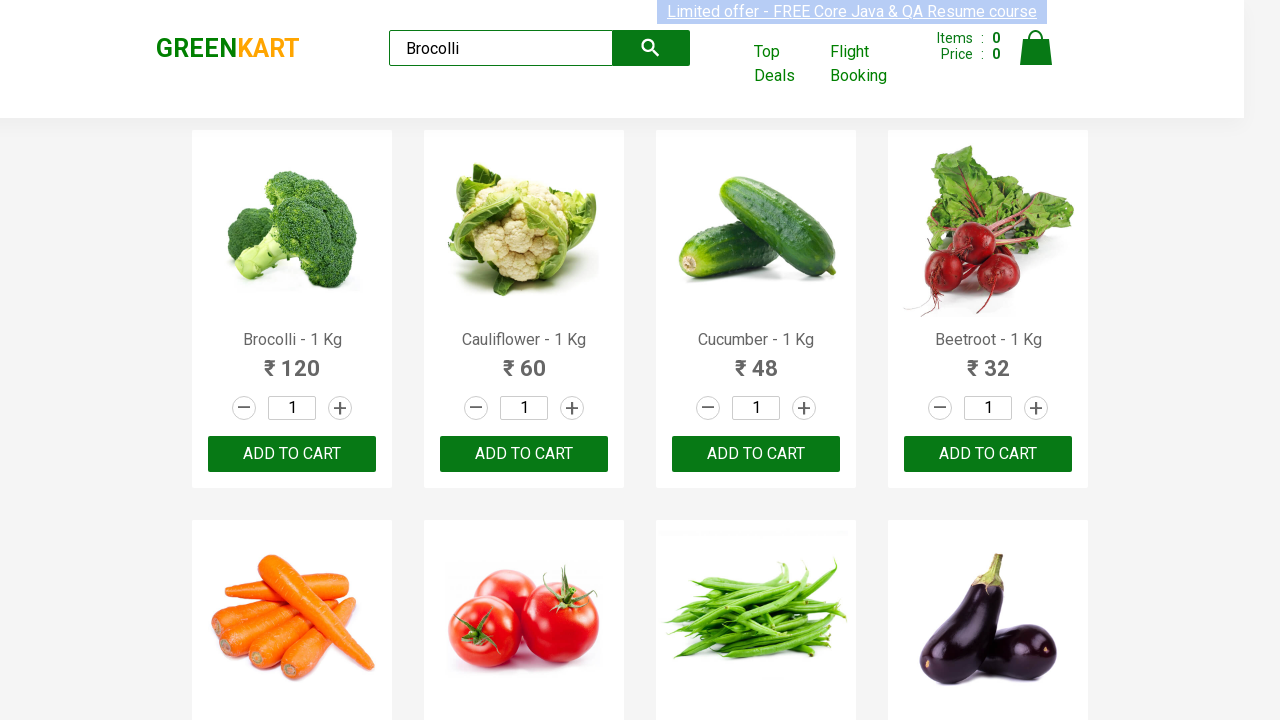

Waited for product elements to be displayed
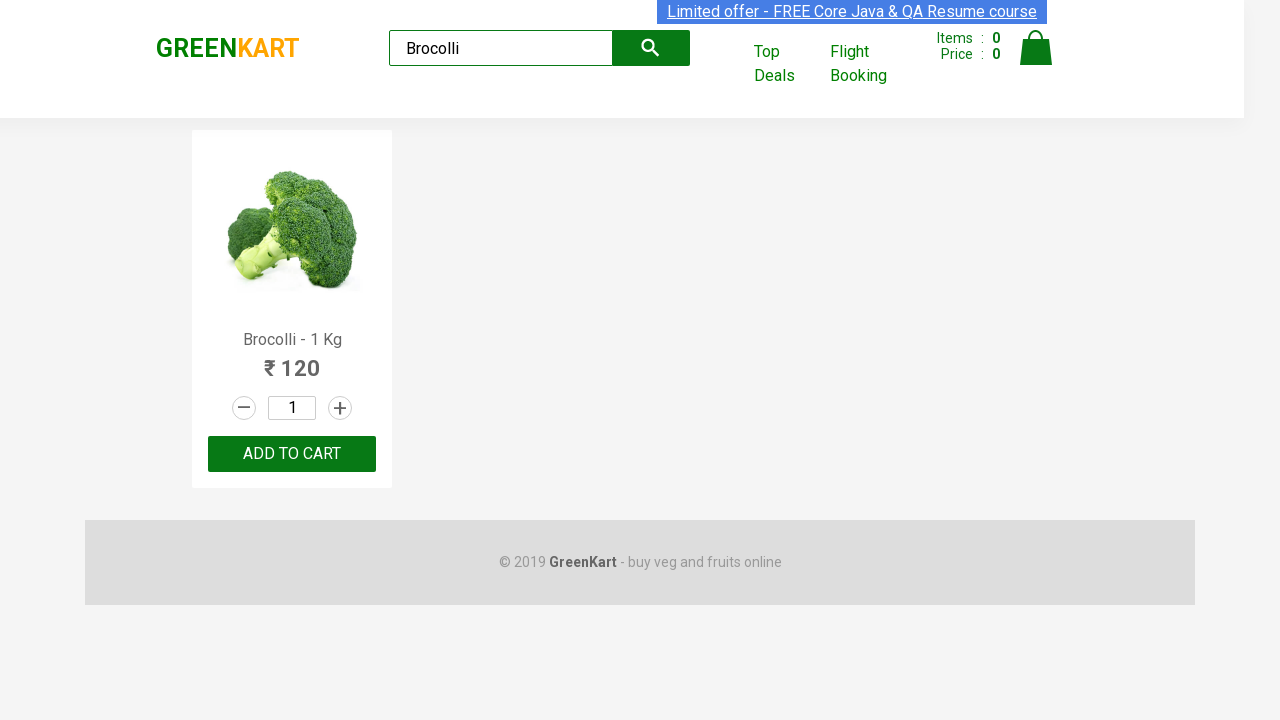

Located the ADD TO CART button for first product
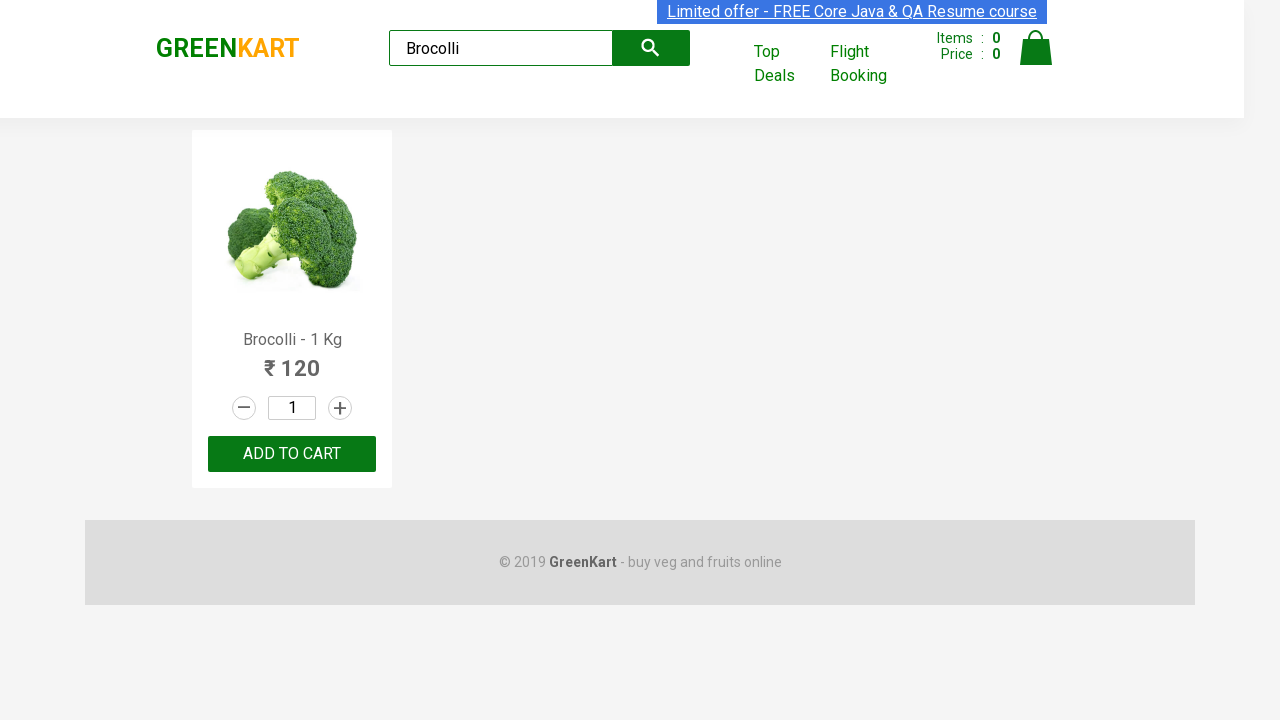

Verified ADD TO CART button is visible
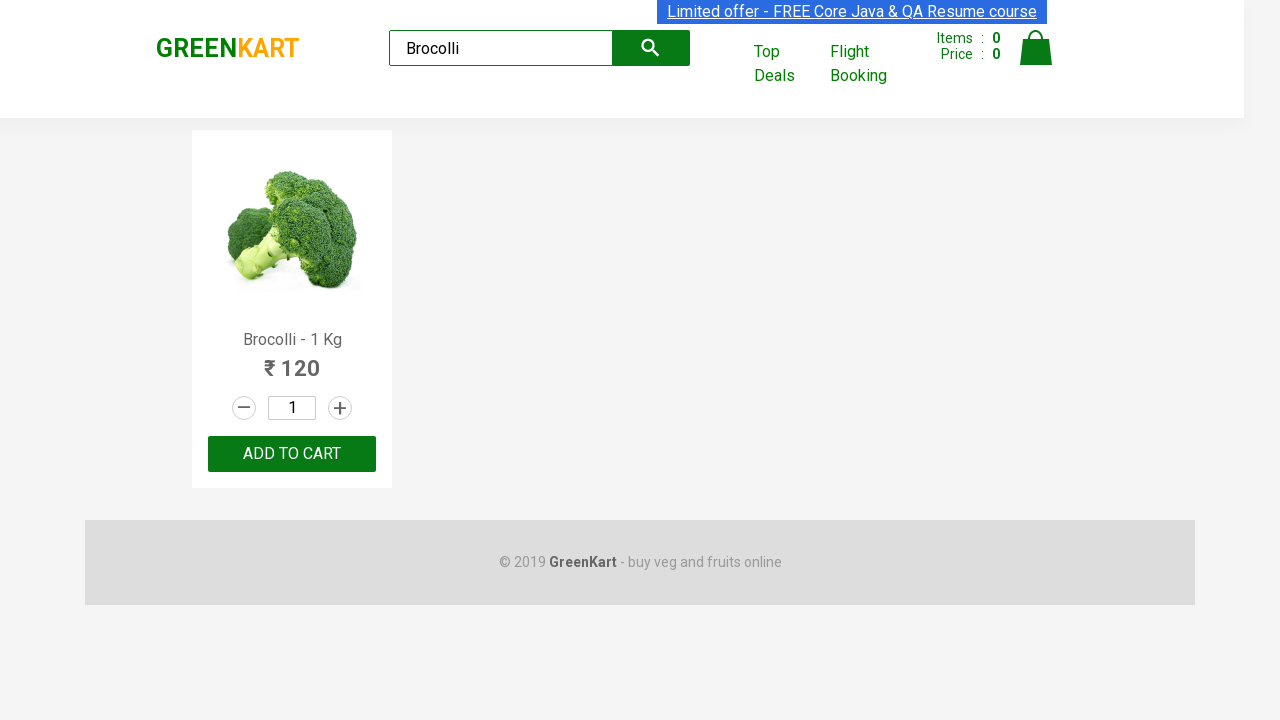

Verified ADD TO CART button is enabled
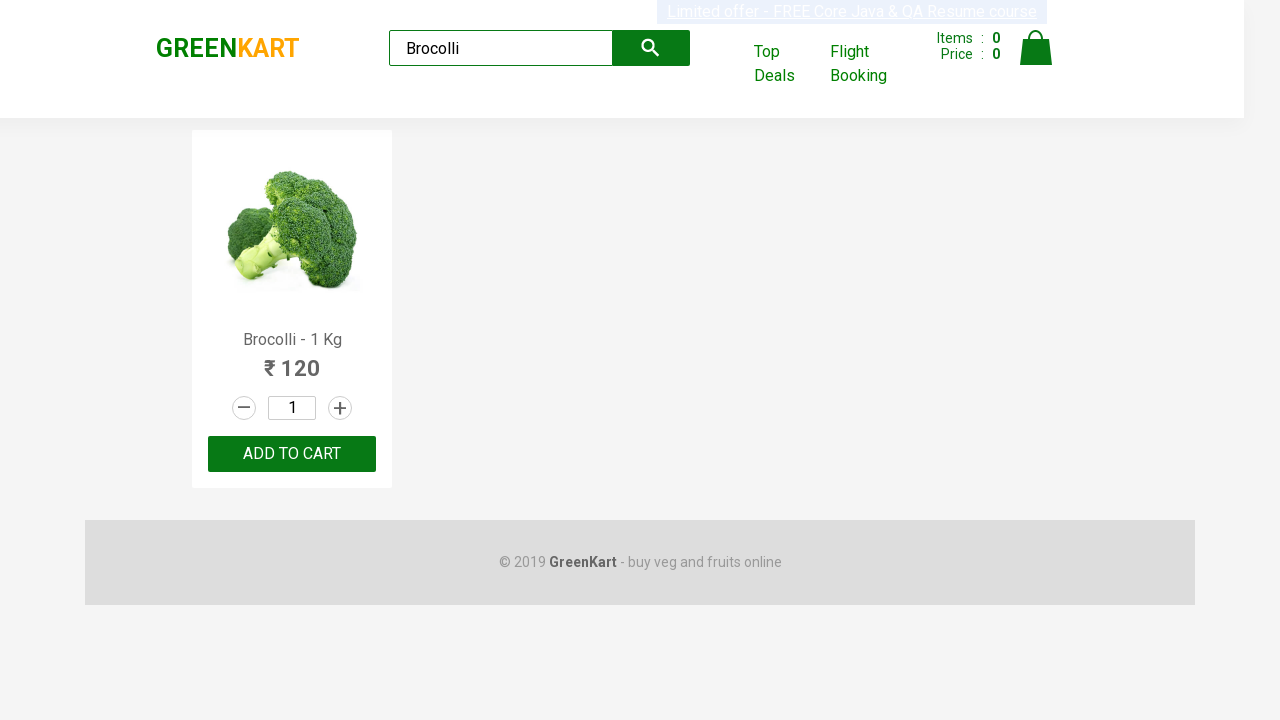

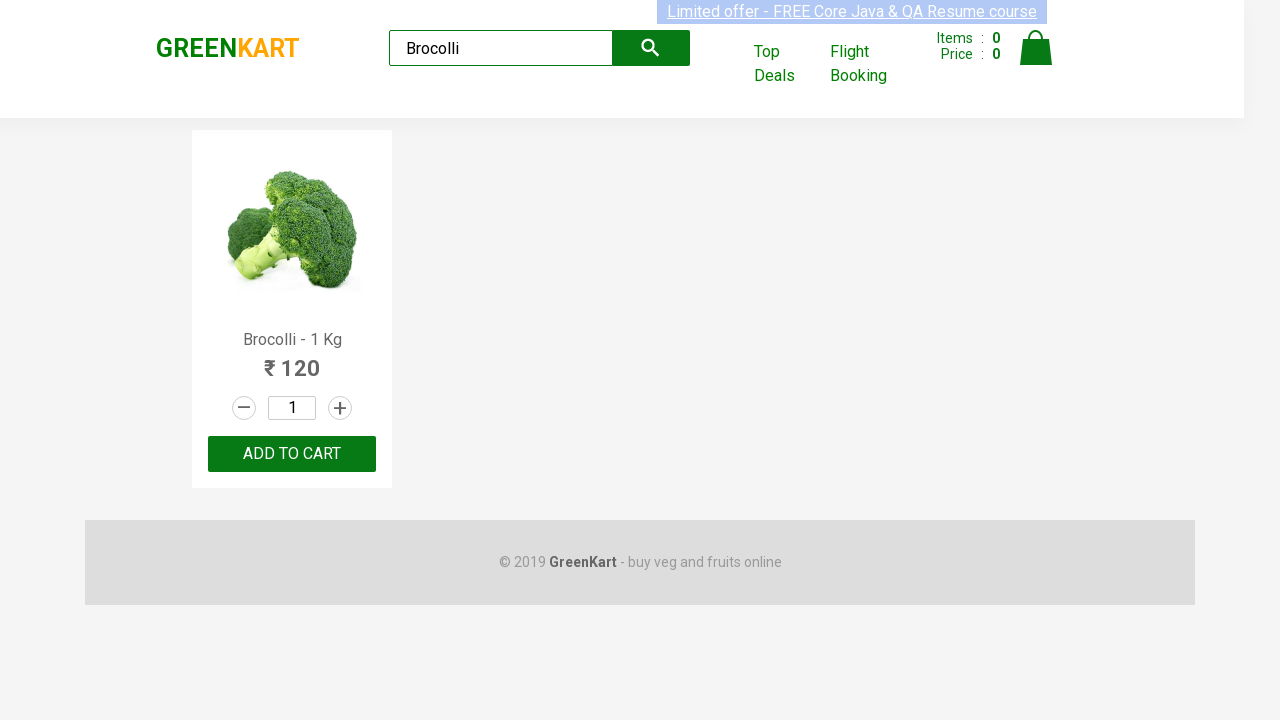